Tests login functionality on Sauce Demo site by filling username and password fields, then clicking login button and verifying the page title

Starting URL: https://www.saucedemo.com

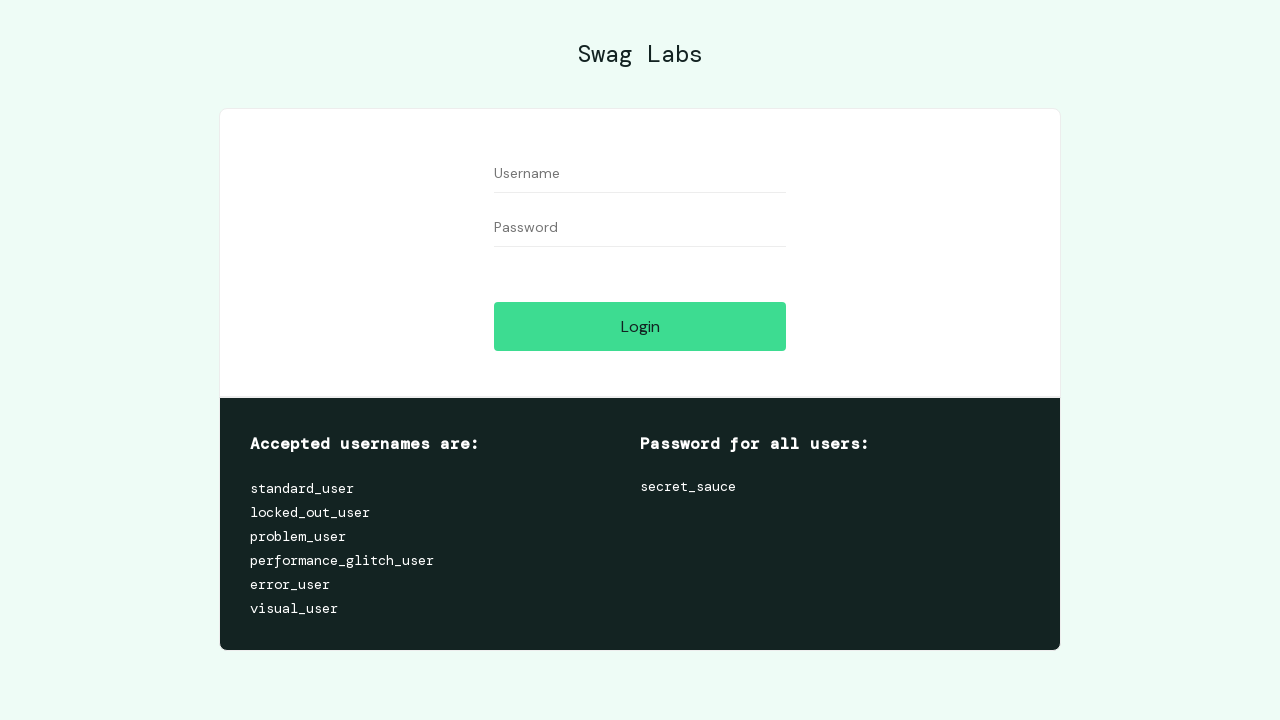

Filled username field with 'standard_user' on #user-name
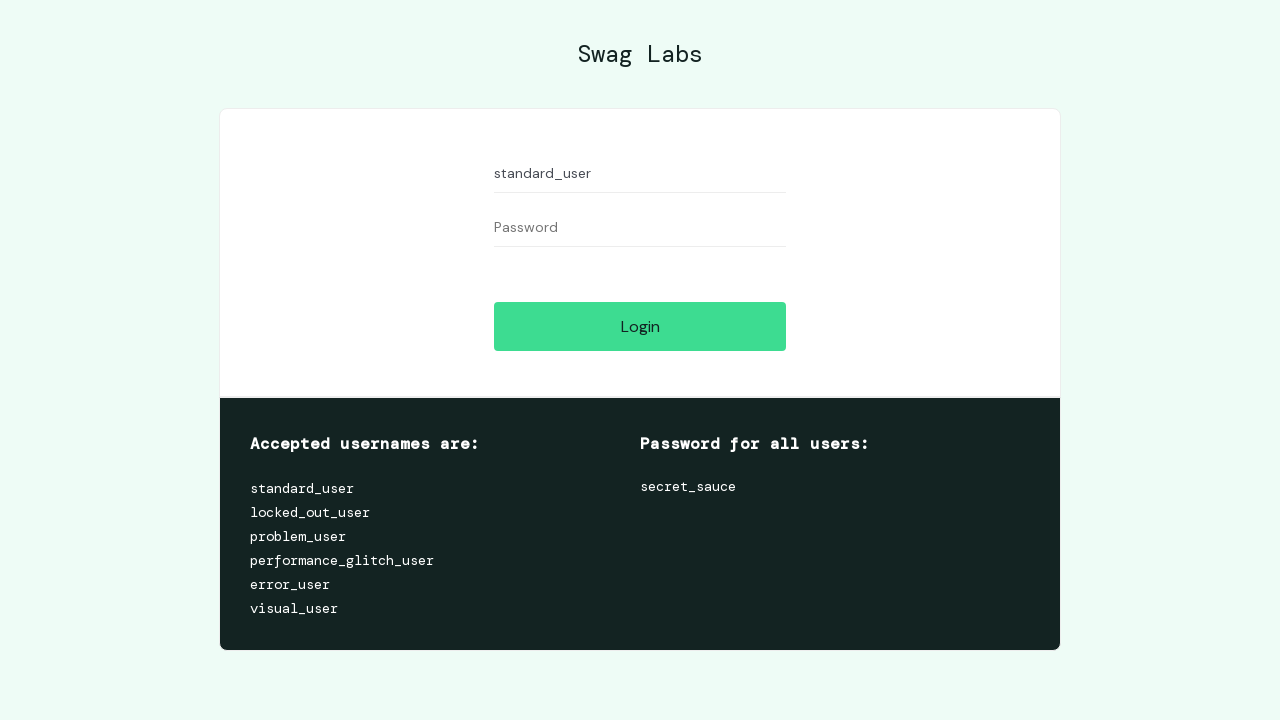

Filled password field with 'secret_sauce' on #password
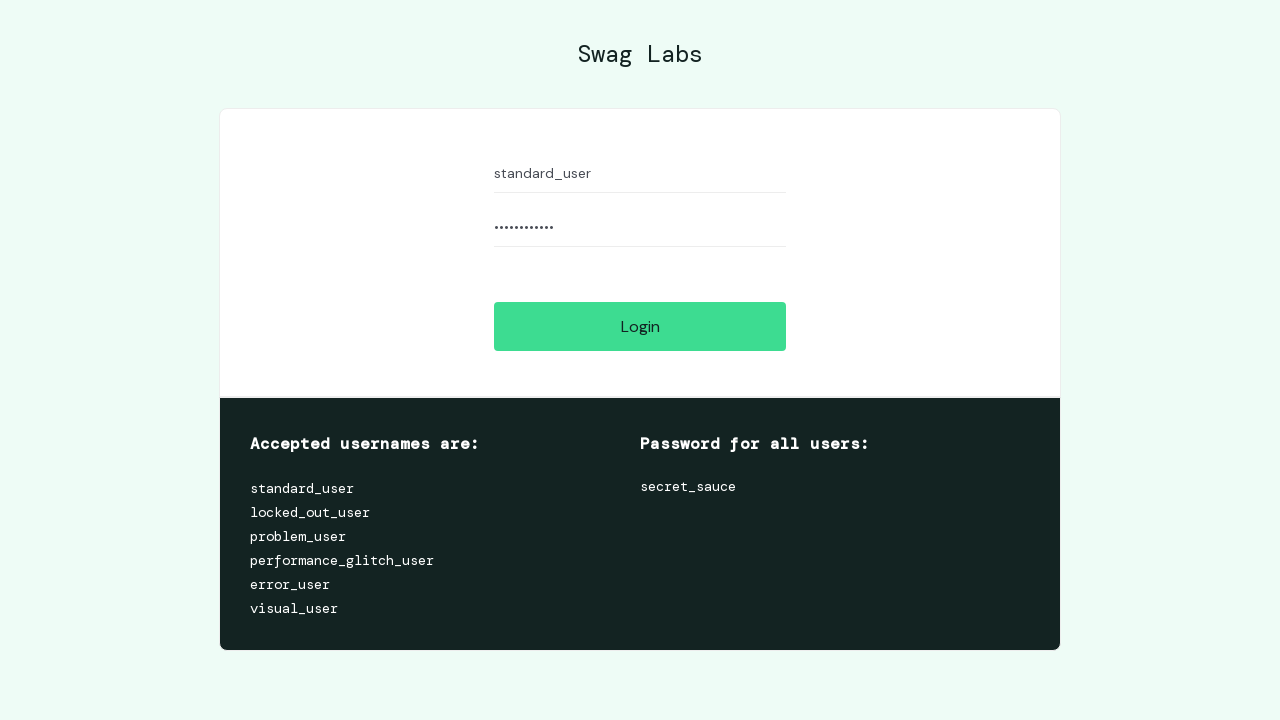

Clicked login button at (640, 326) on #login-button
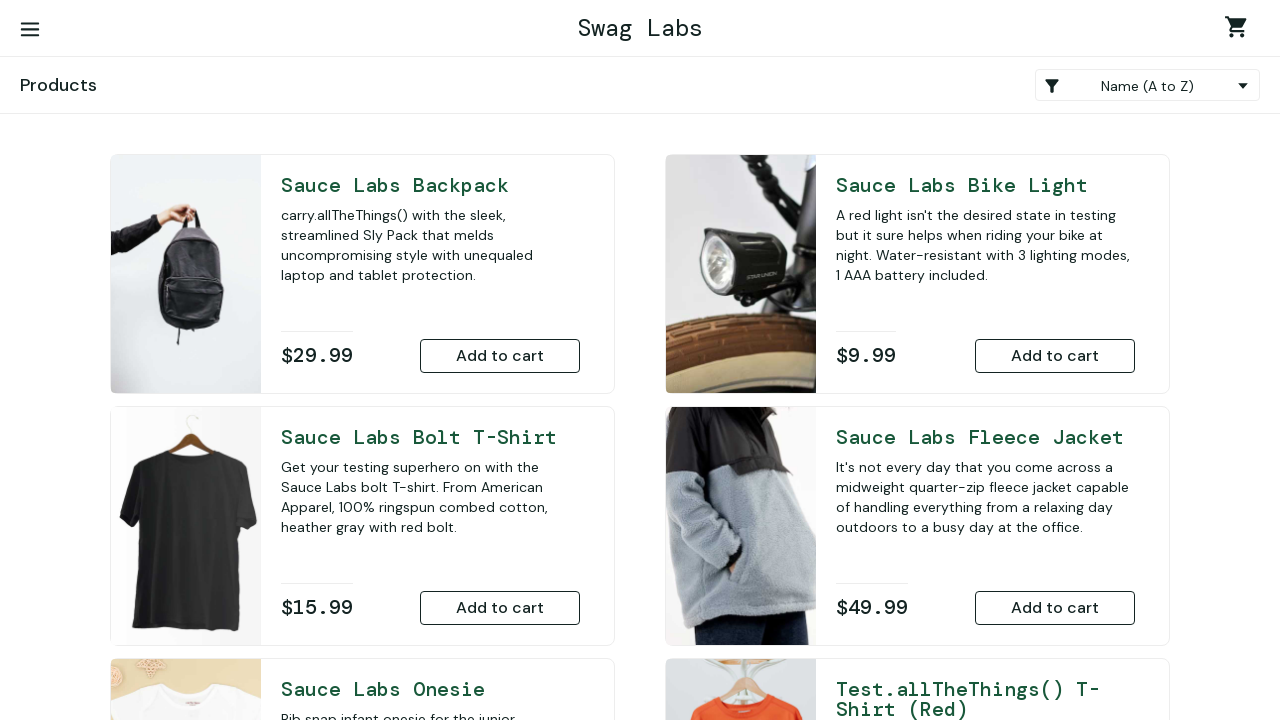

Verified page title is 'Swag Labs'
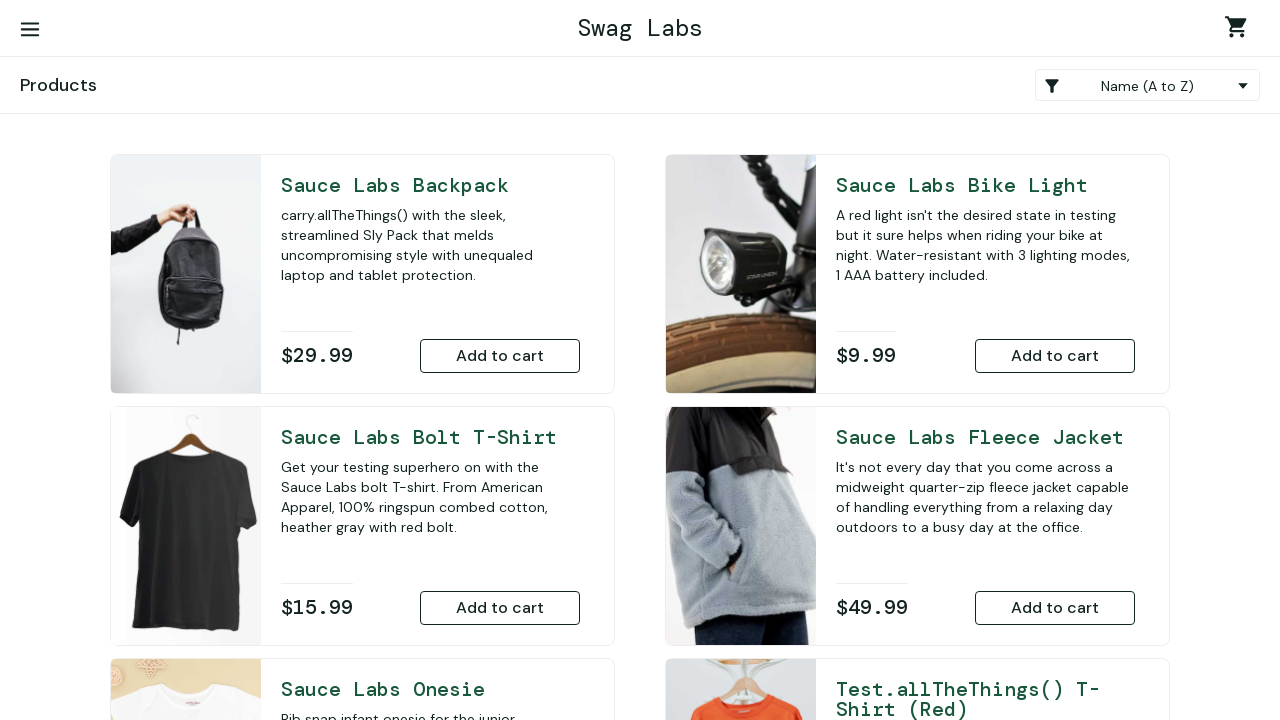

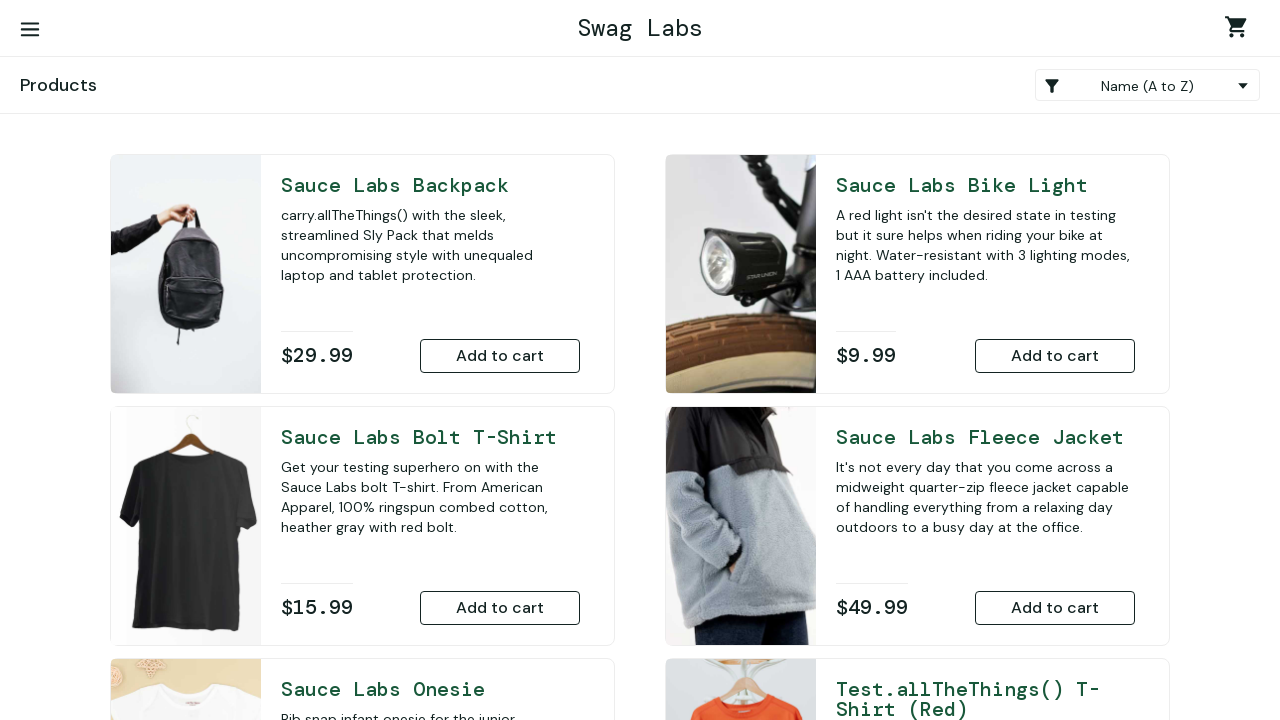